Tests different mouse click actions on the DemoQA buttons page, including right-click (context click) and double-click functionality

Starting URL: https://demoqa.com/buttons

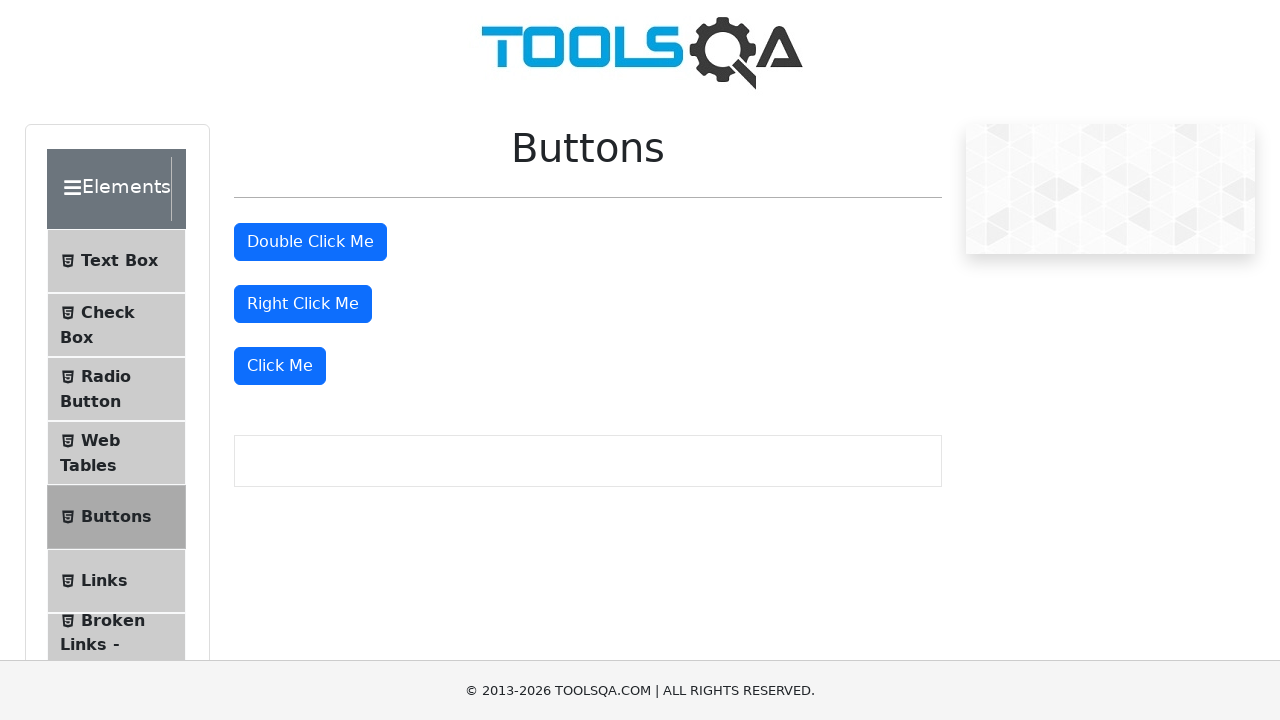

Right-clicked the right-click button at (303, 304) on #rightClickBtn
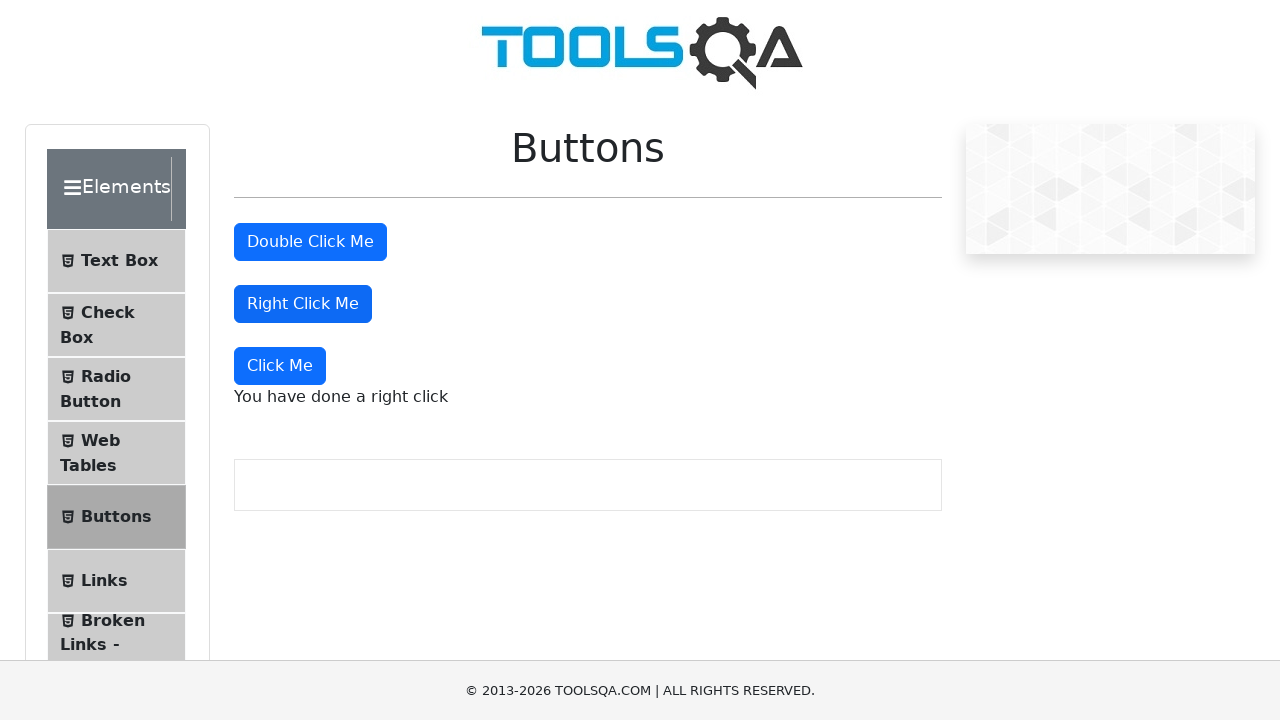

Double-clicked the double-click button at (310, 242) on #doubleClickBtn
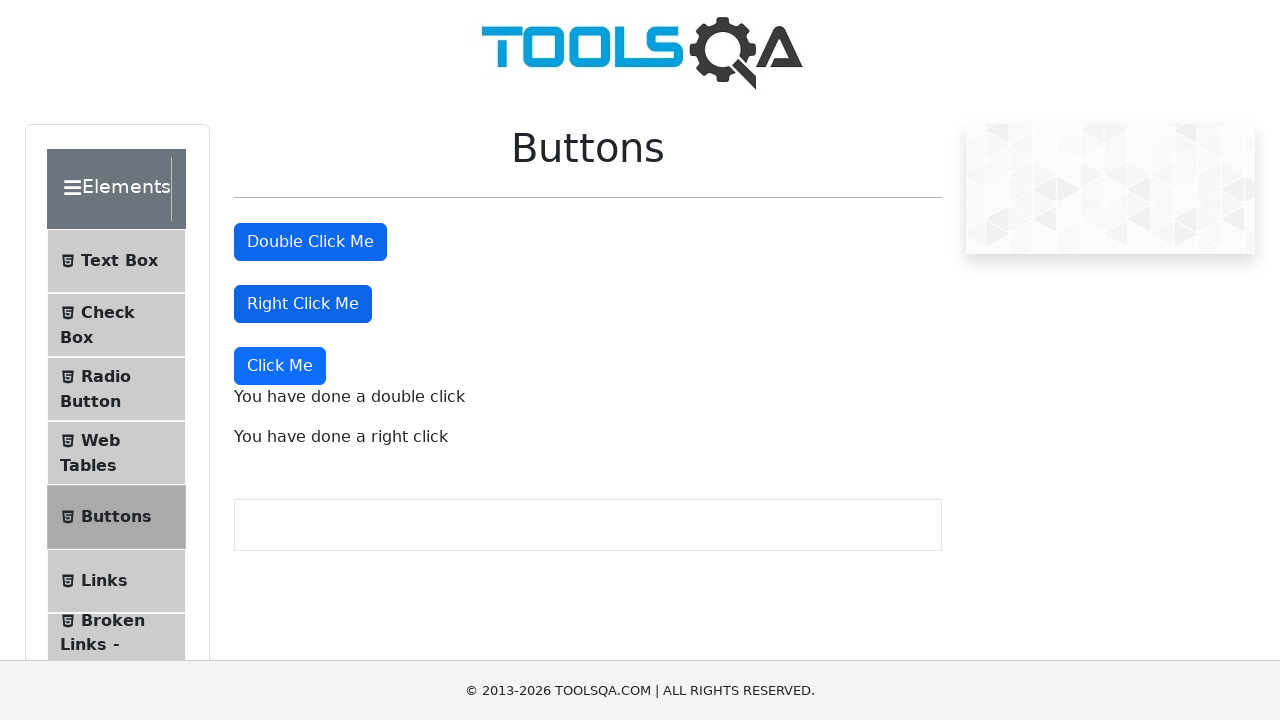

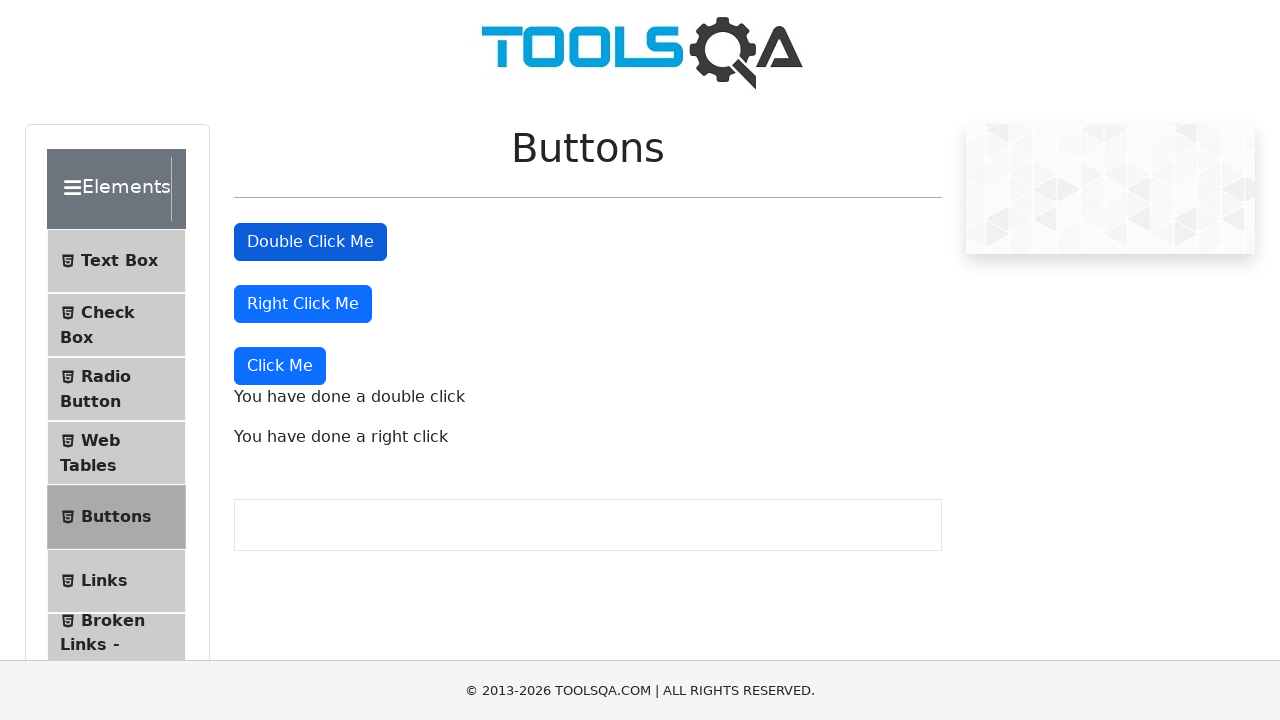